Tests single tab handling by opening a new tab via button click, navigating within the new tab to different pages, and then closing it

Starting URL: https://letcode.in/window

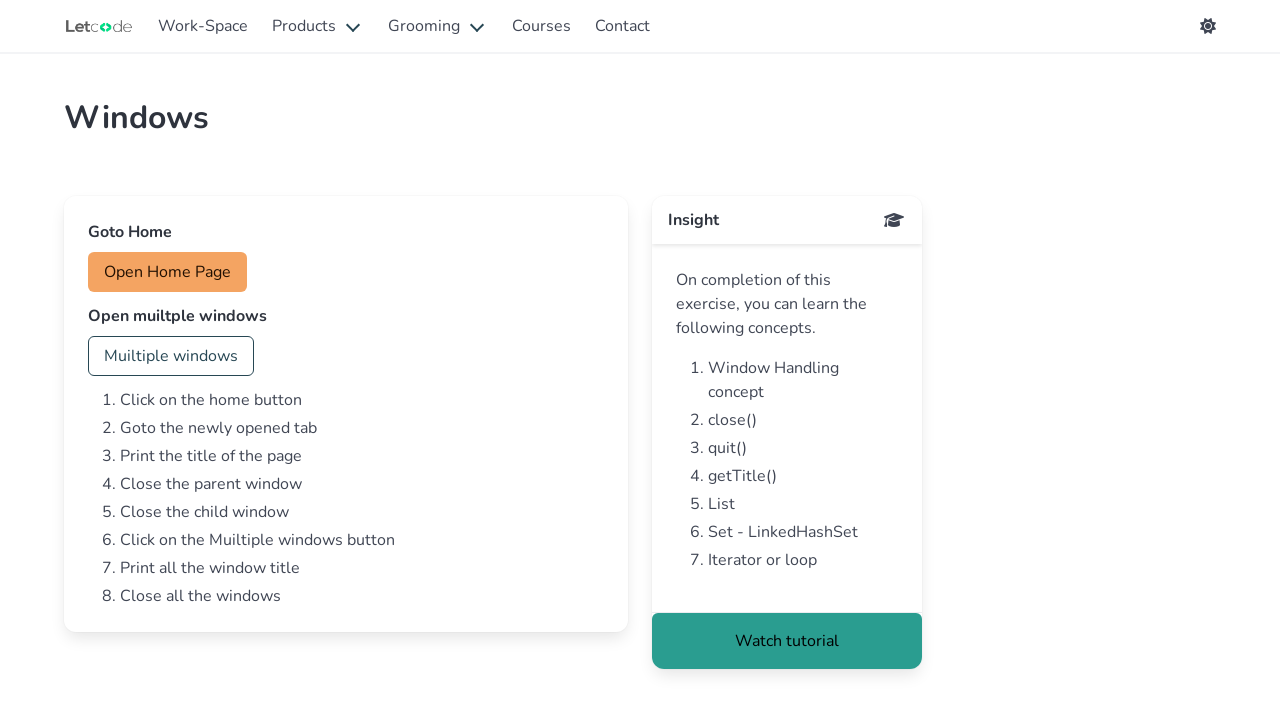

Clicked 'Open Home Page' button and new tab opened at (168, 272) on button:has-text("Open Home Page")
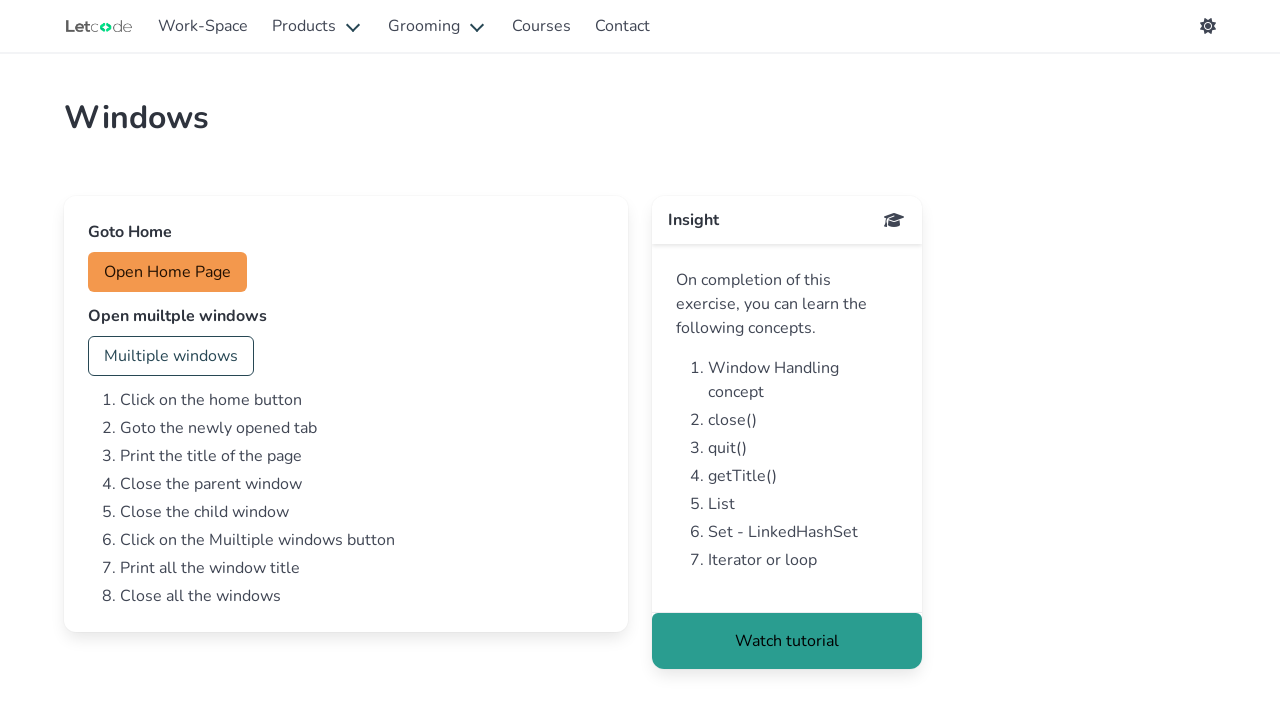

New tab loaded and DOM content ready
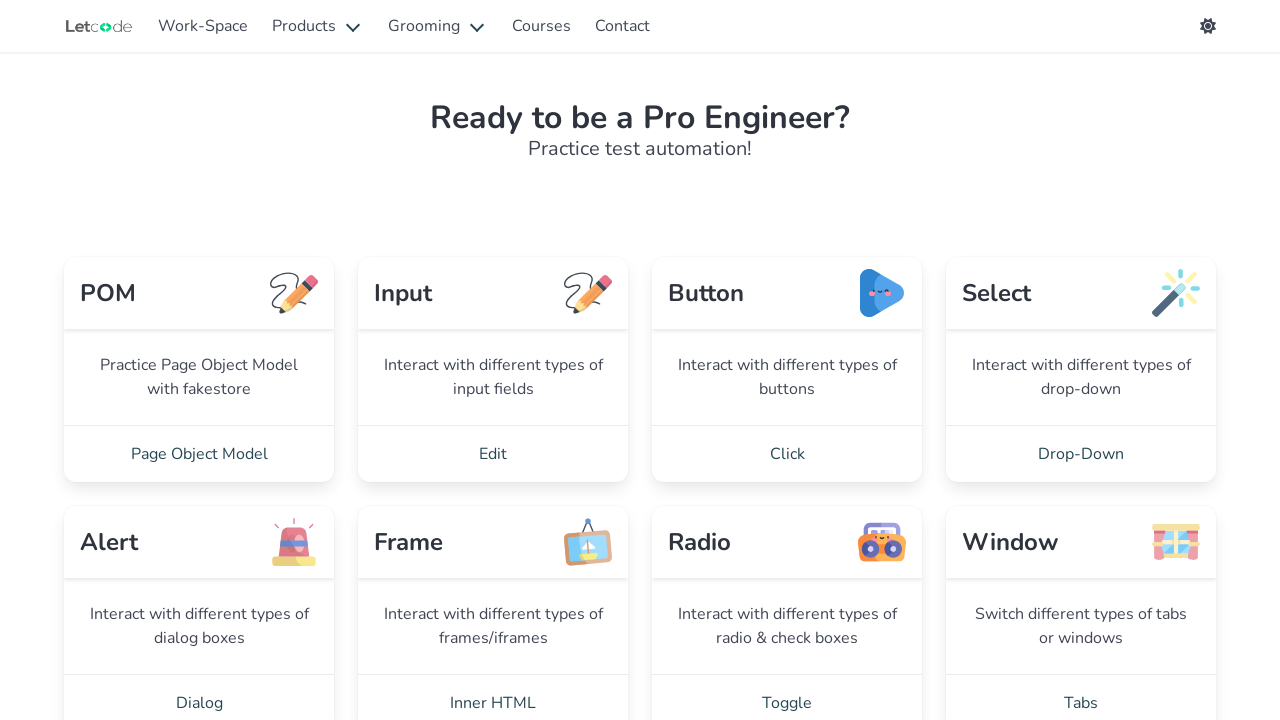

Clicked on 'Grooming' link in new tab at (438, 26) on xpath=//a[normalize-space()= 'Grooming']
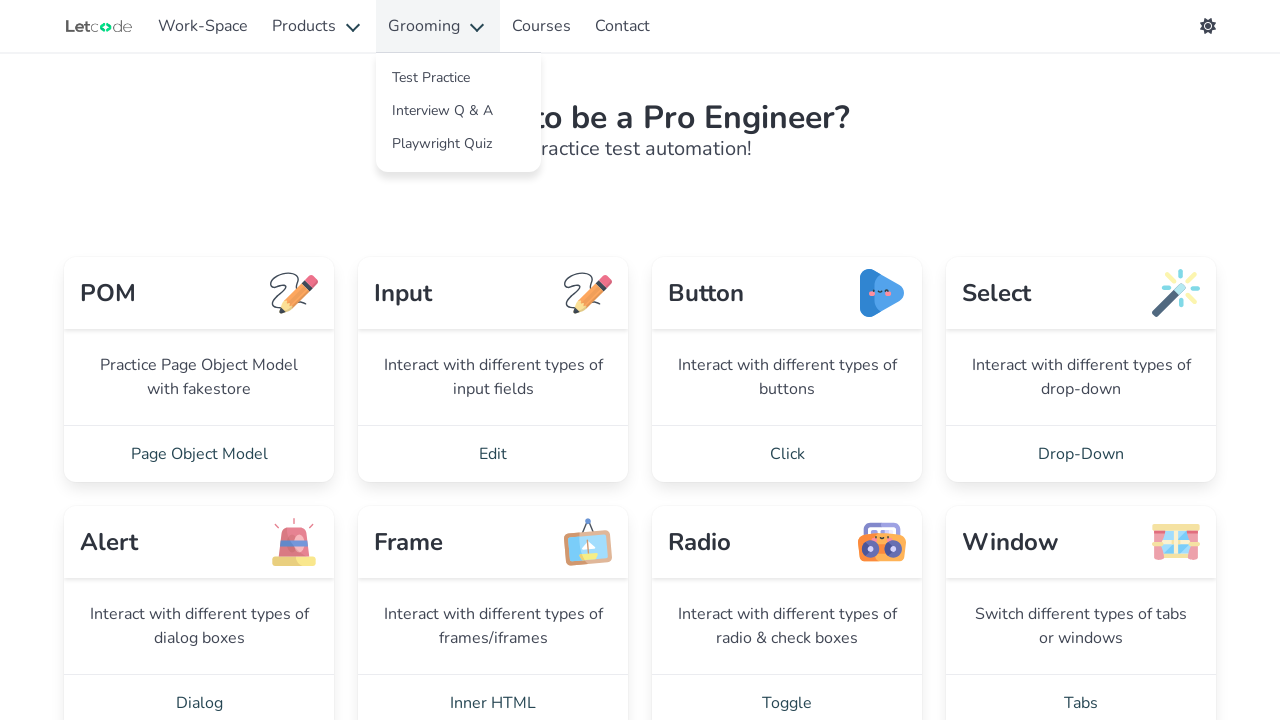

Clicked on 'Interview' link in new tab at (458, 110) on a[href="/interview"]
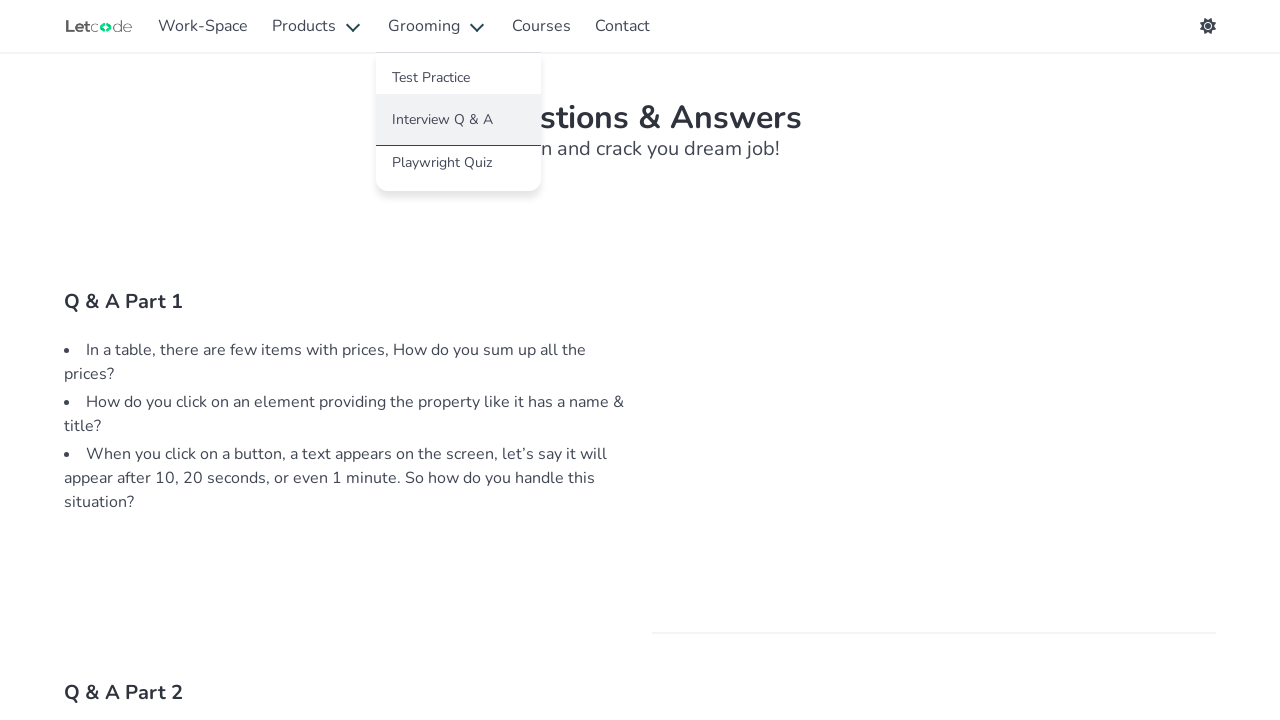

Closed the new tab
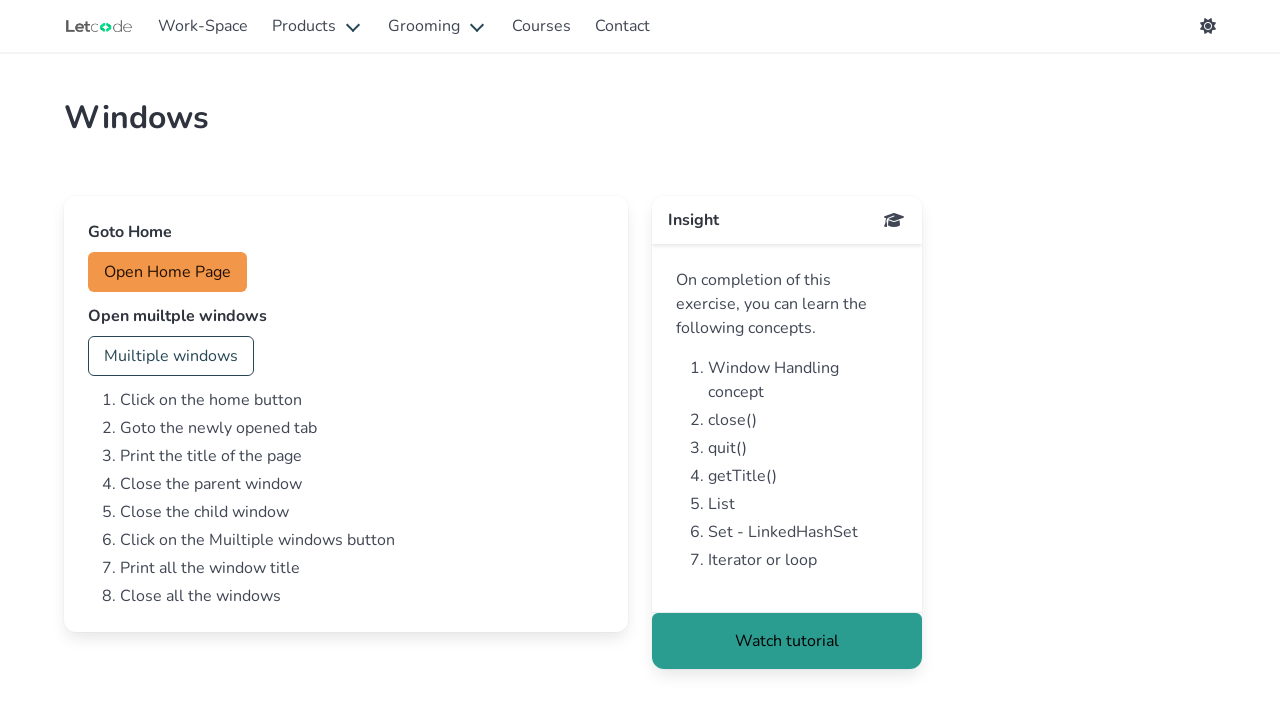

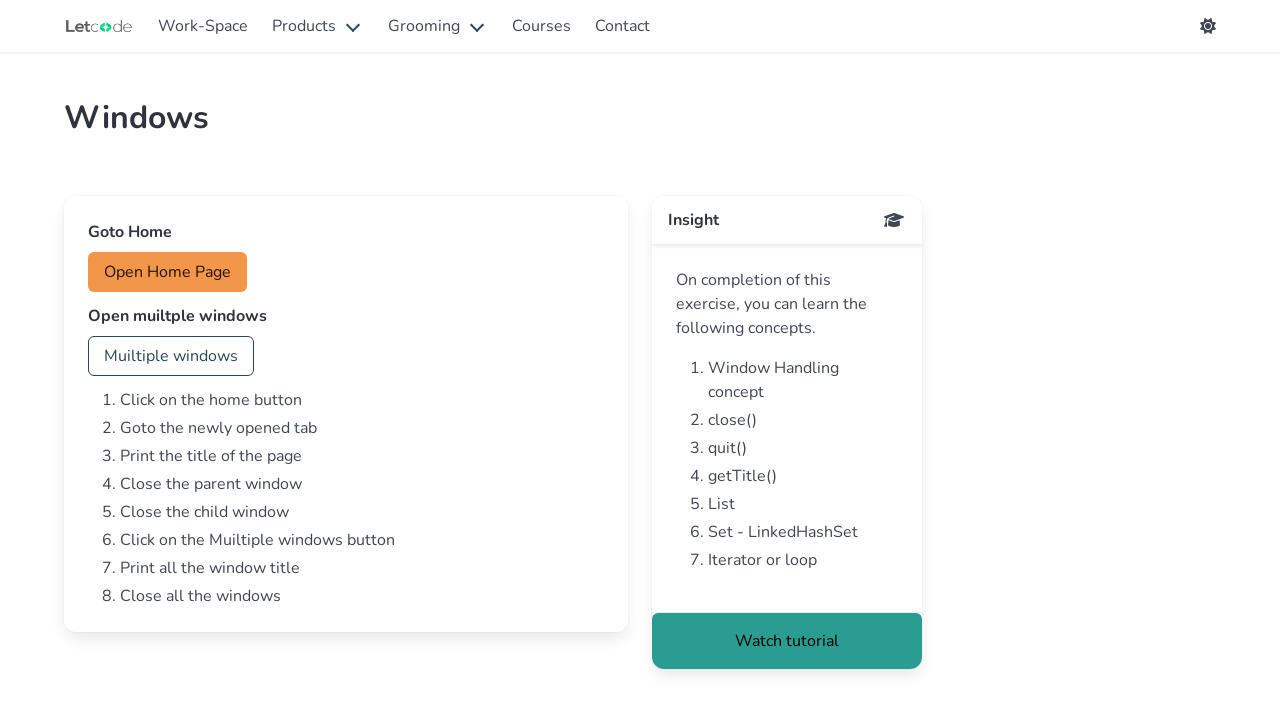